Tests navigation to the Test Cases page by clicking on the "Test Cases" menu item and verifying the URL changes accordingly

Starting URL: https://automationexercise.com

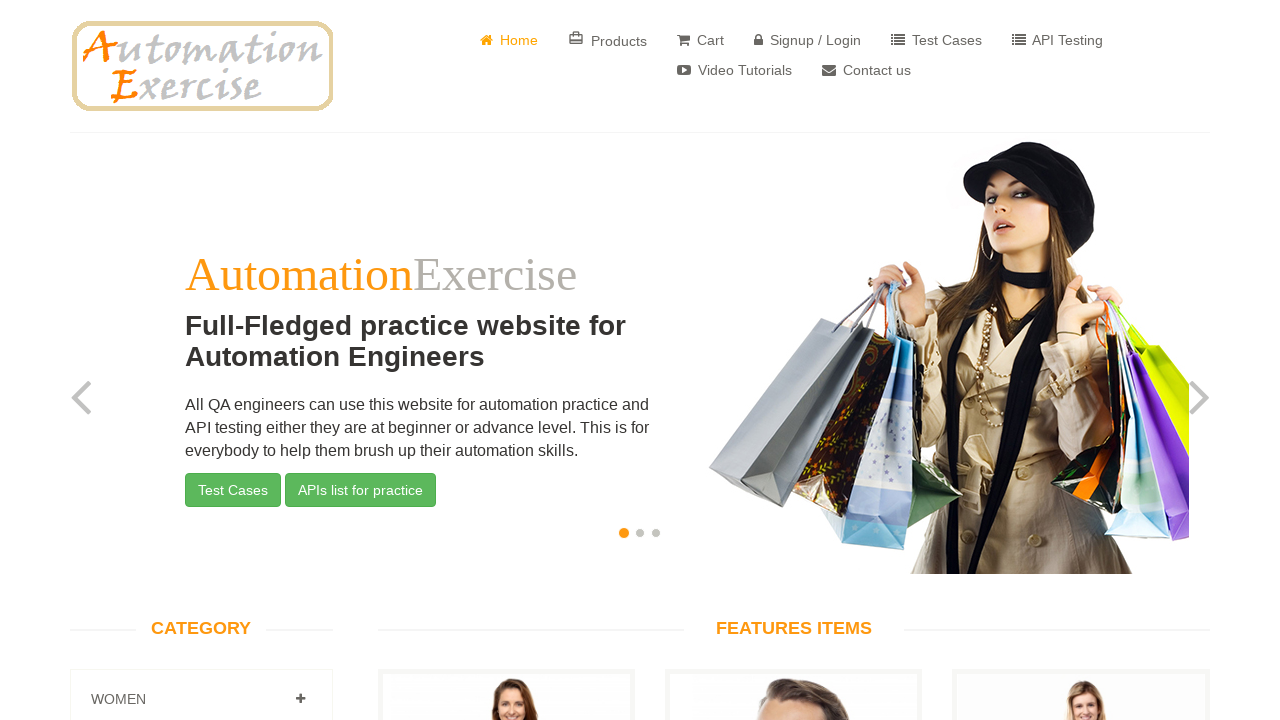

Clicked on 'Test Cases' menu item at (936, 35) on li >> internal:has-text="Test Cases"i
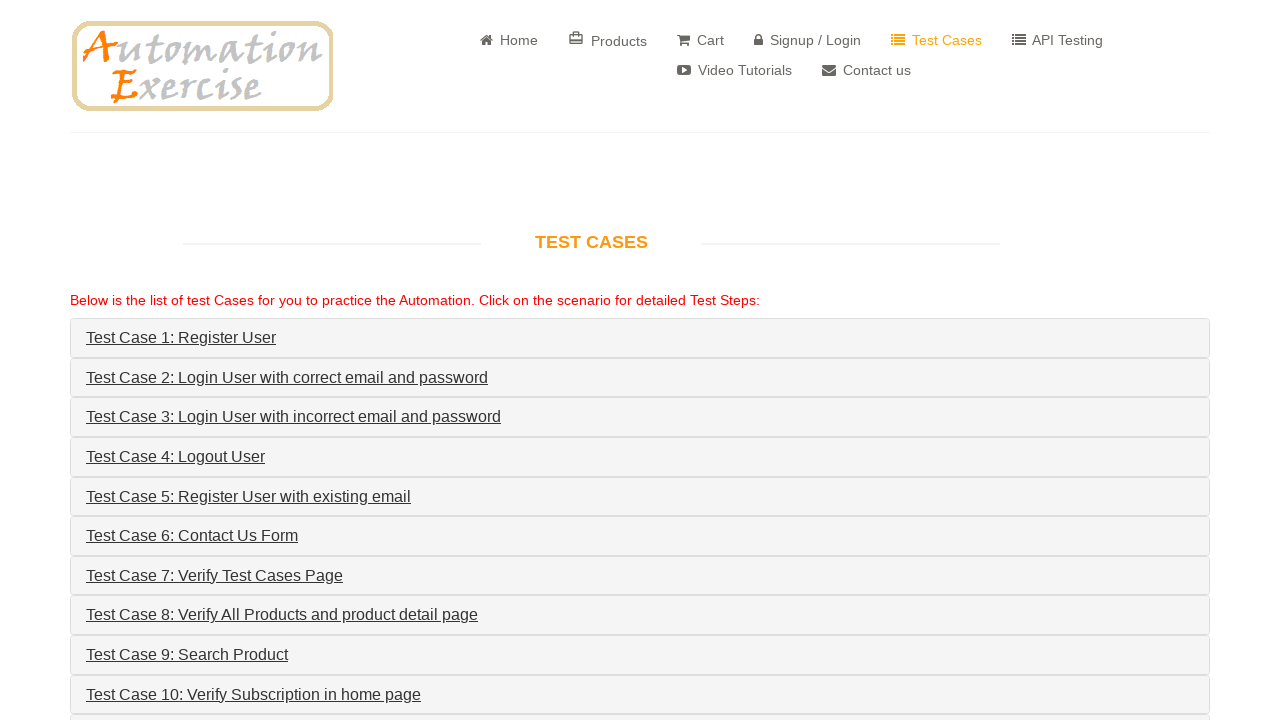

Verified navigation to Test Cases page - URL changed to automationexercise.com/test_cases
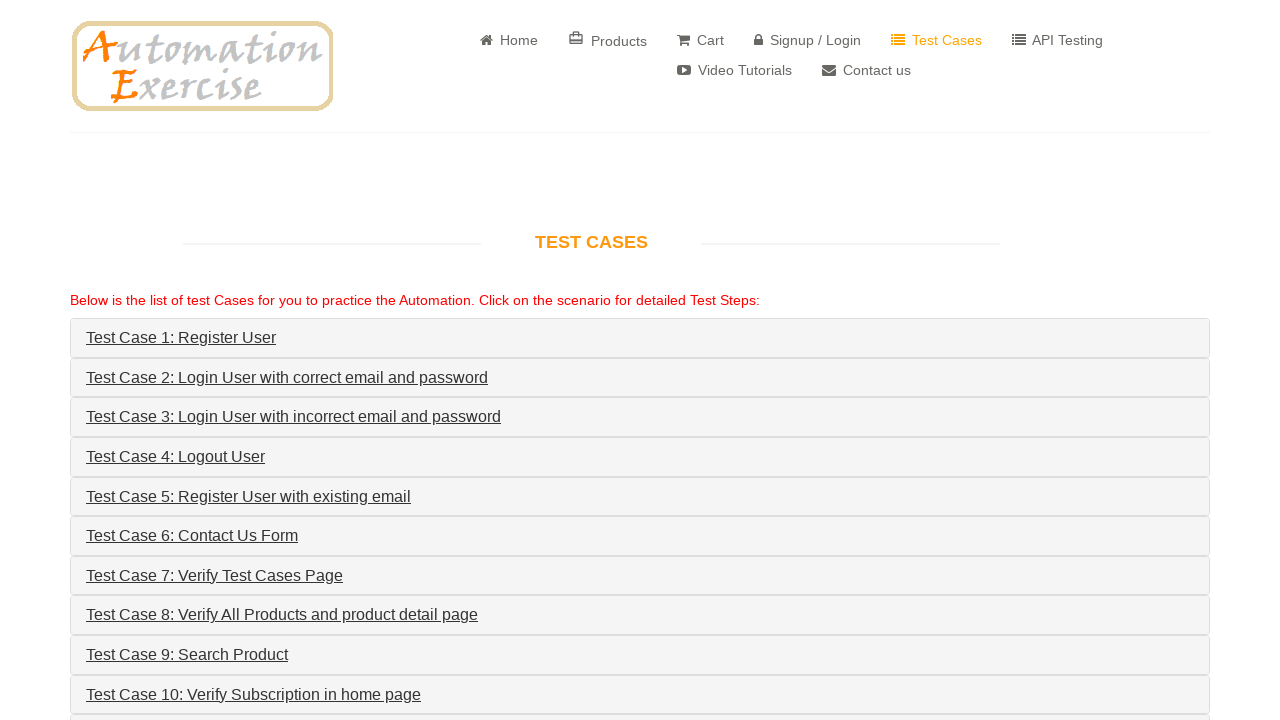

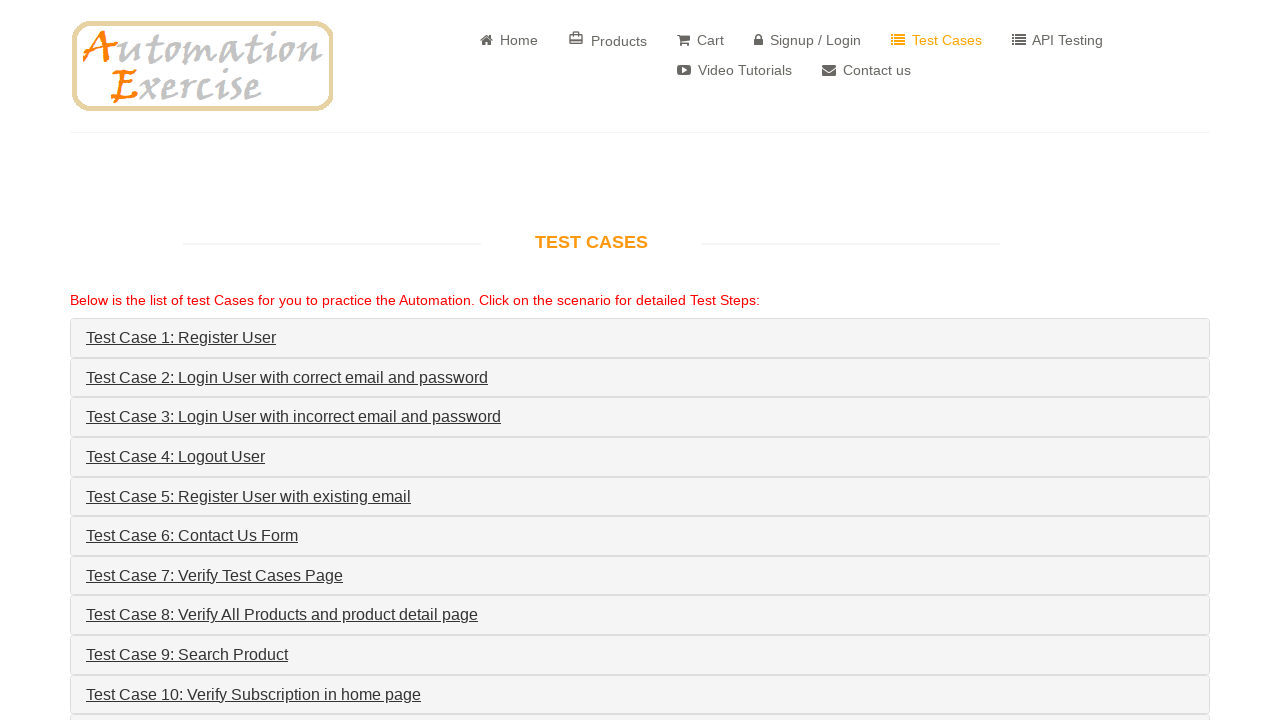